Tests prompt box by entering a name but clicking Cancel, then verifying no result is displayed

Starting URL: https://demoqa.com/alerts

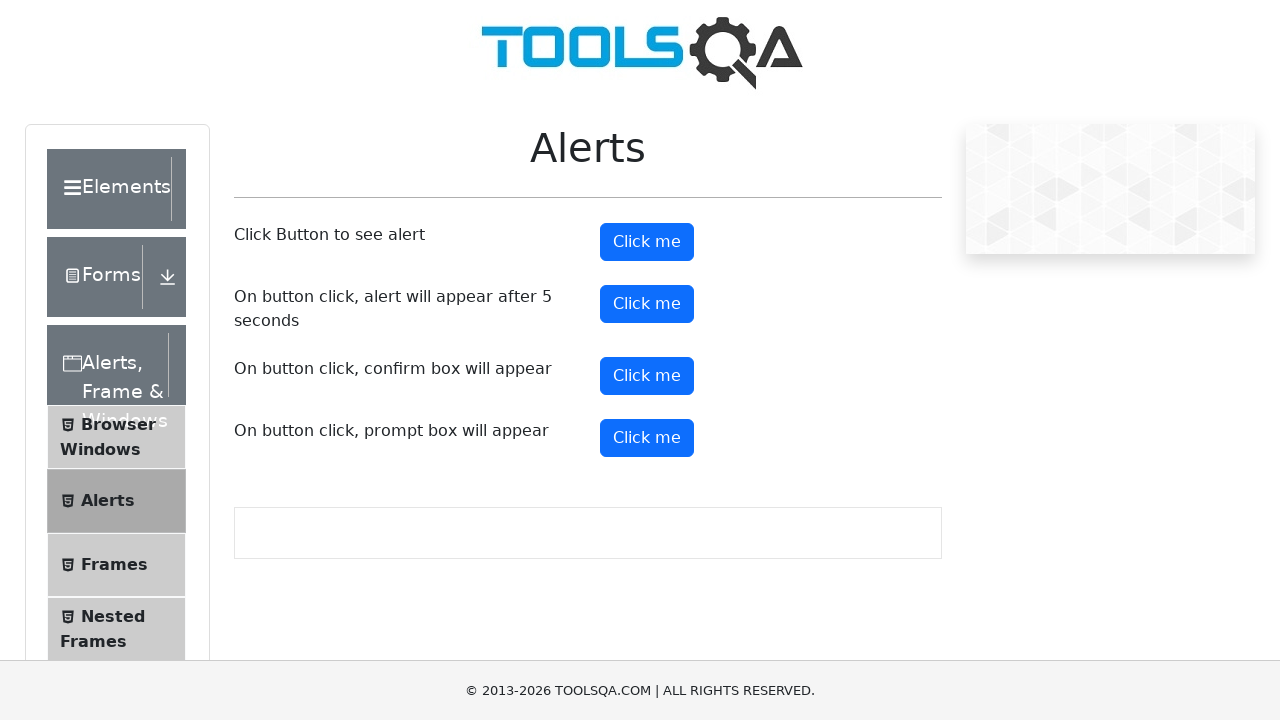

Set up dialog handler to dismiss the prompt box
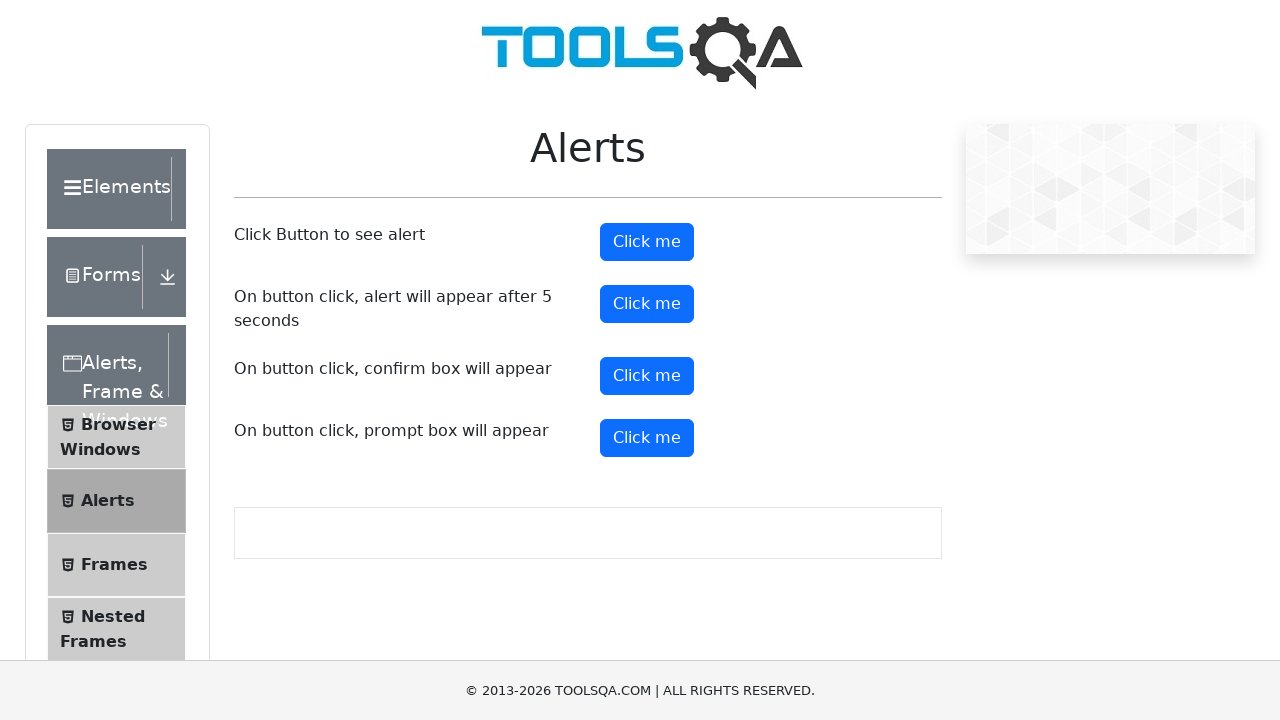

Clicked the prompt button to trigger prompt box at (647, 438) on #promtButton
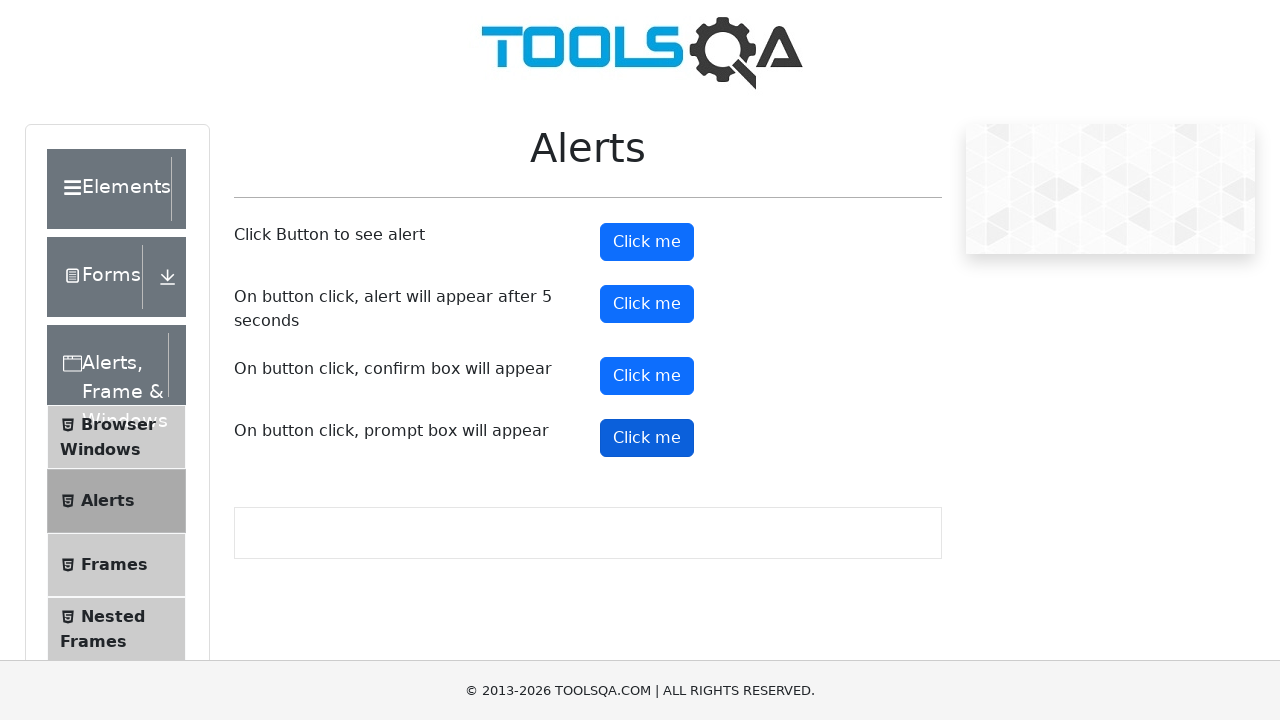

Waited 500ms for any potential result element to appear
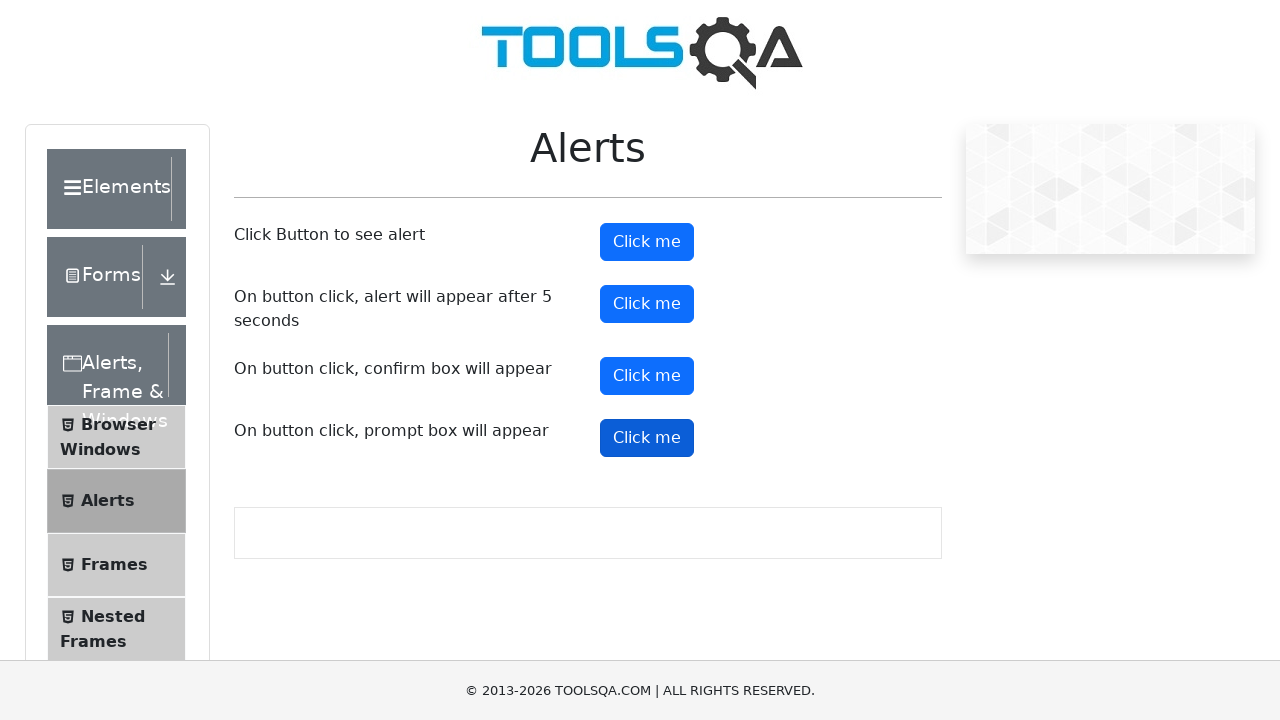

Verified that prompt result element is not present after canceling
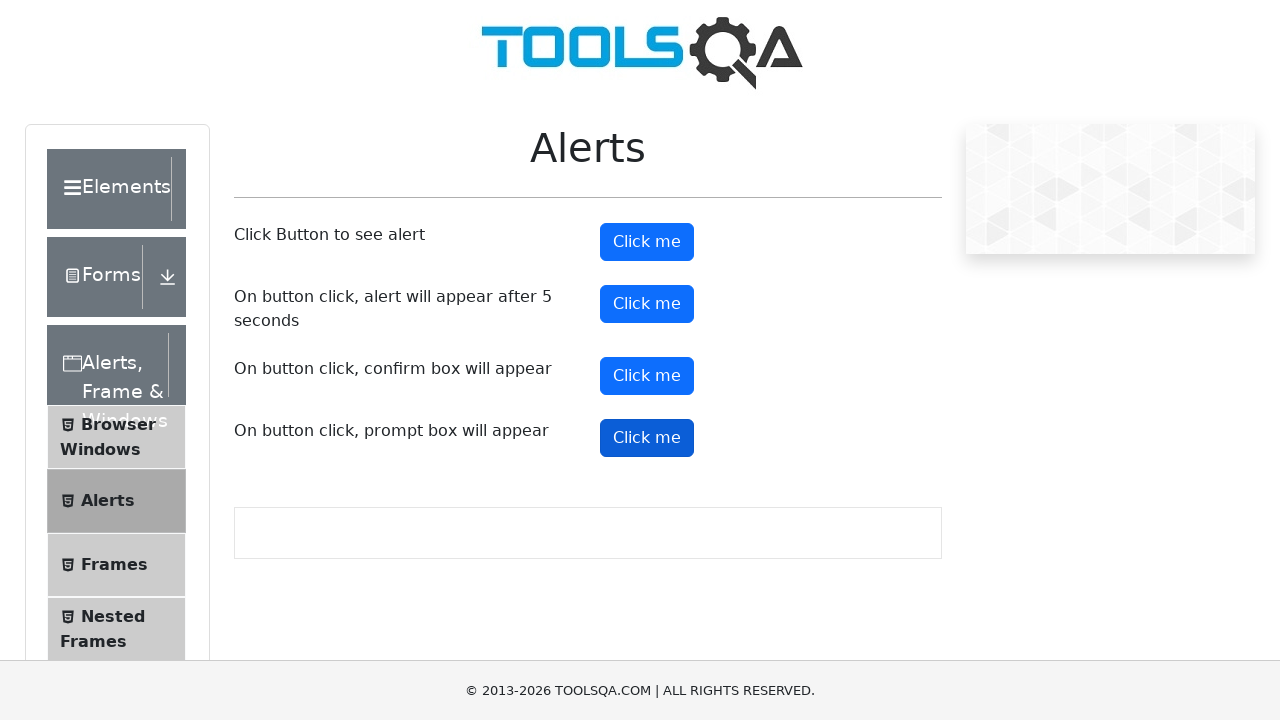

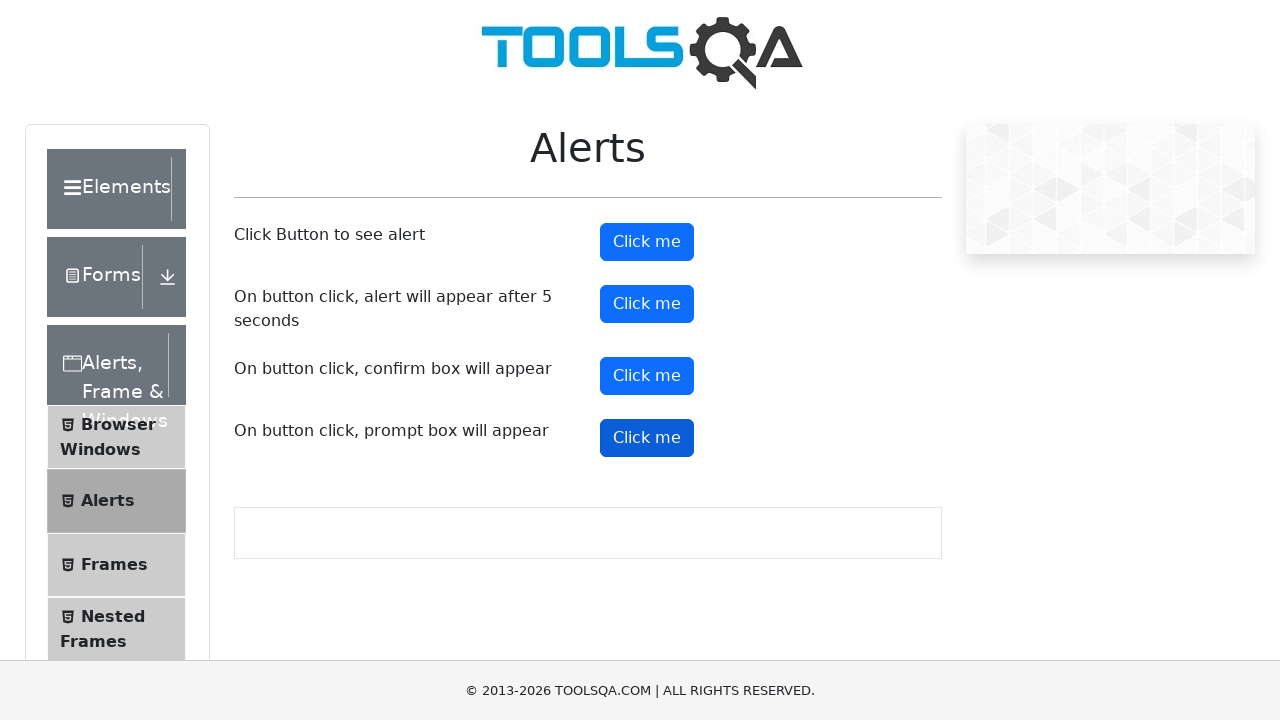